Tests dynamic loading functionality by navigating to a page with hidden content, clicking start, and verifying text appears after loading

Starting URL: https://the-internet.herokuapp.com/

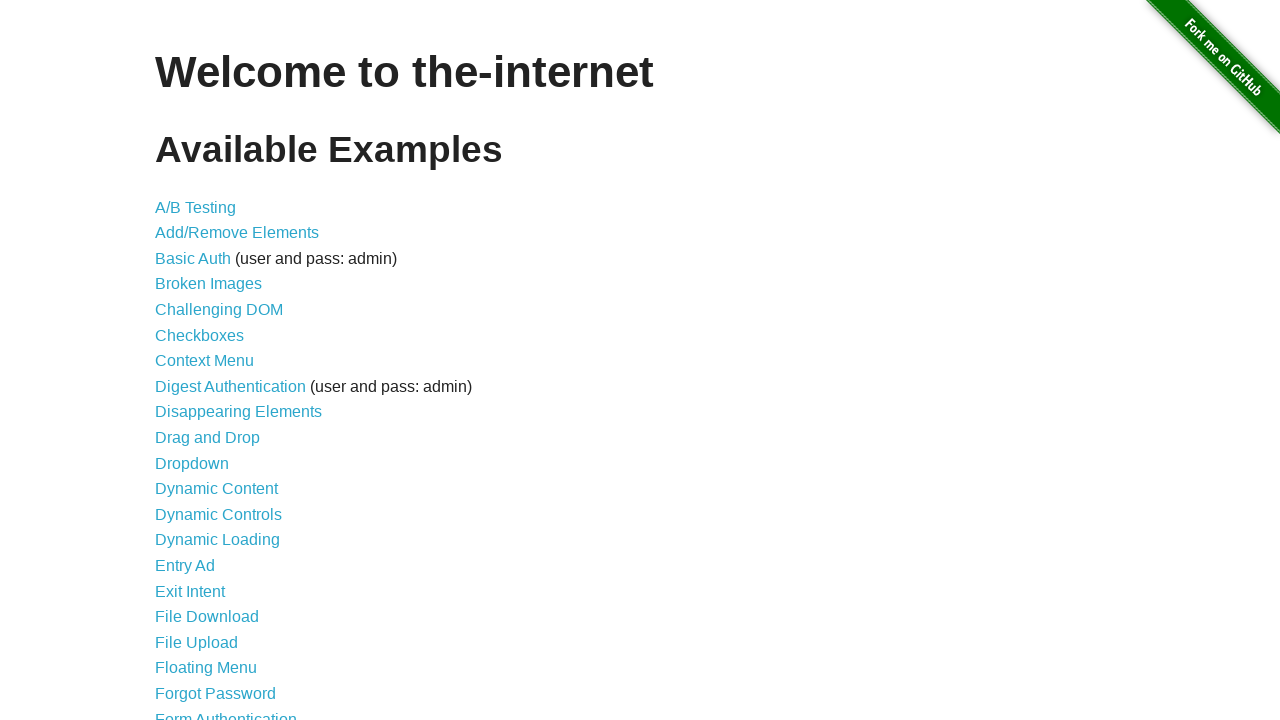

Clicked on Dynamic Loading link at (218, 540) on xpath=//a[contains(text(),'Dynamic Loading')]
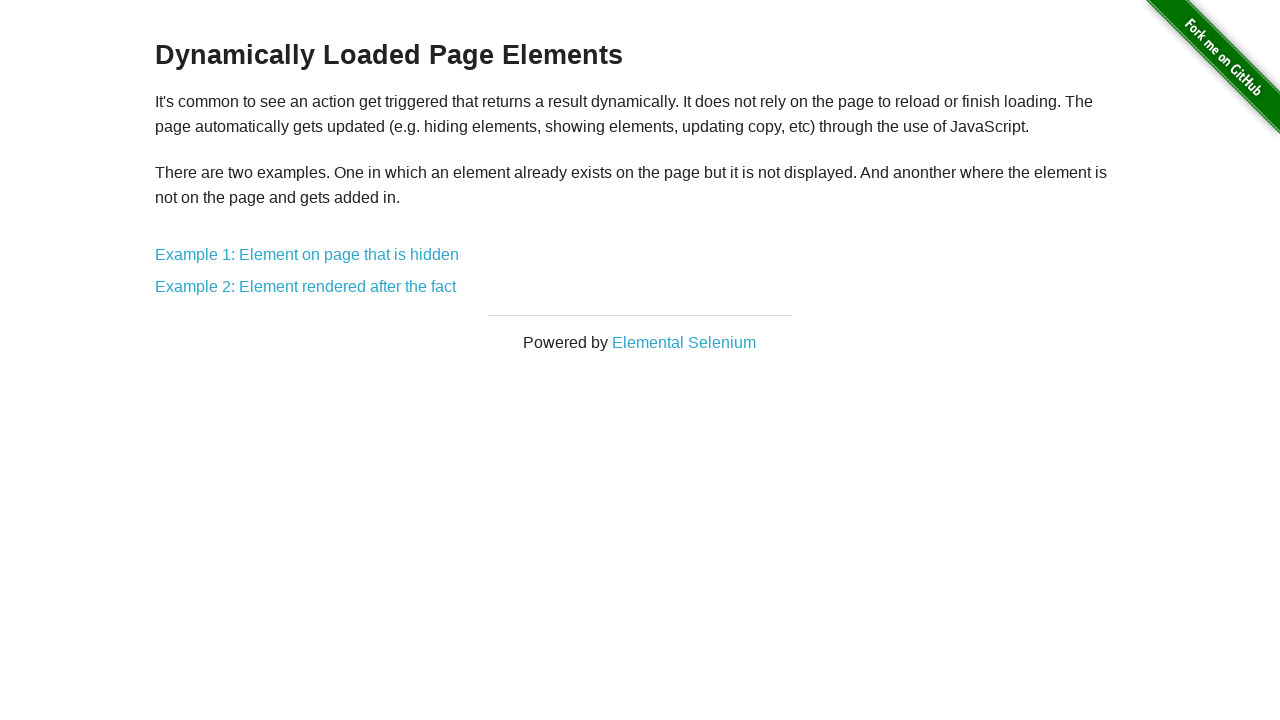

Clicked on Example 1 link at (307, 255) on text=Example 1
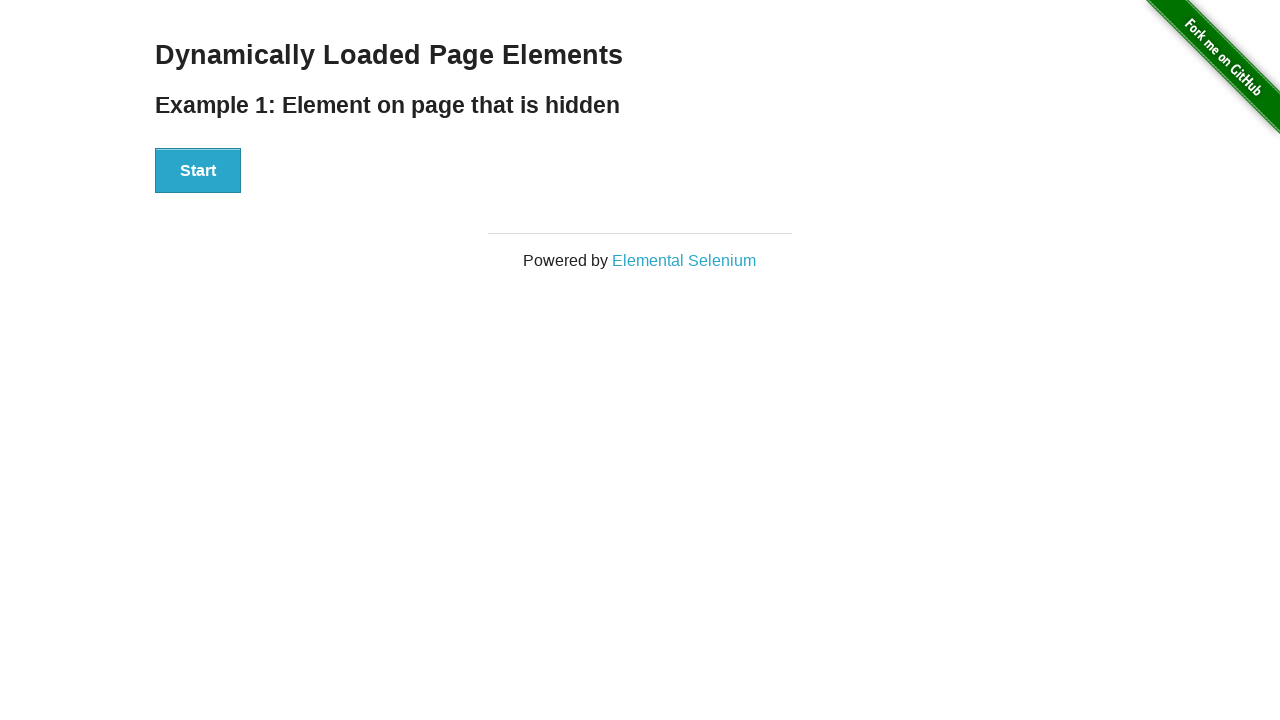

Clicked the Start button to begin loading at (198, 171) on xpath=//button[.='Start']
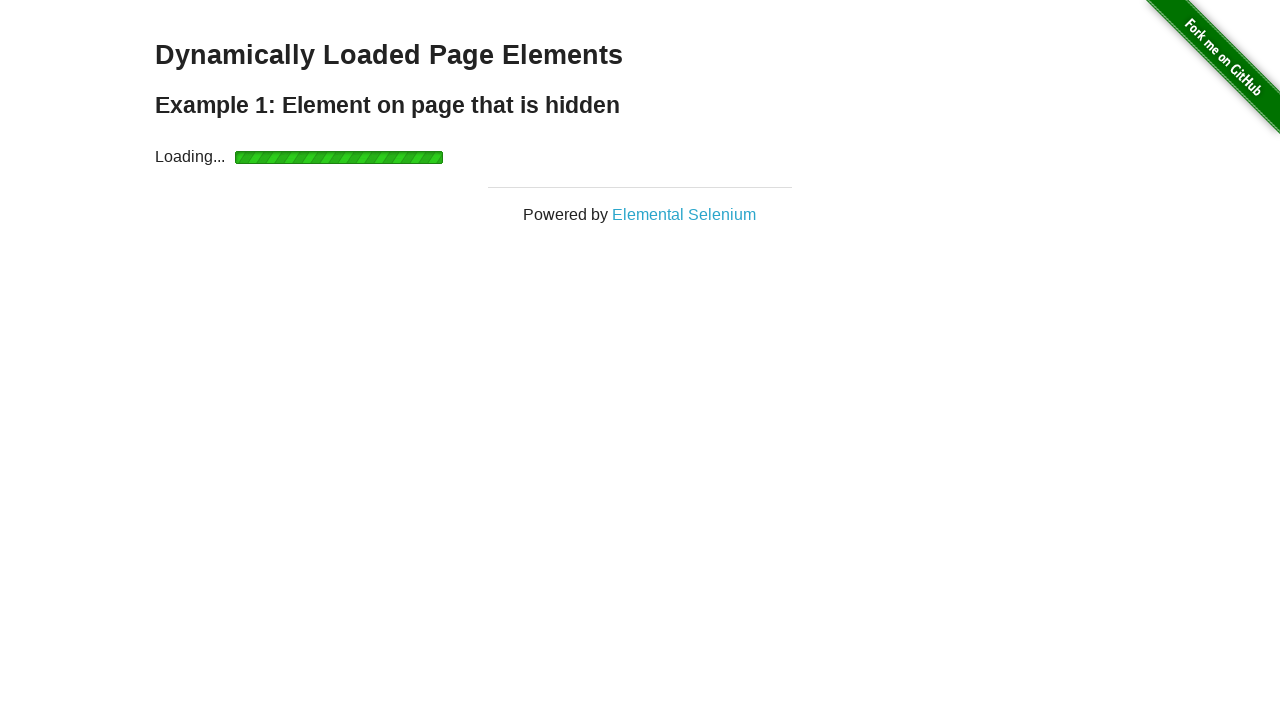

Hidden text element became visible after loading completed
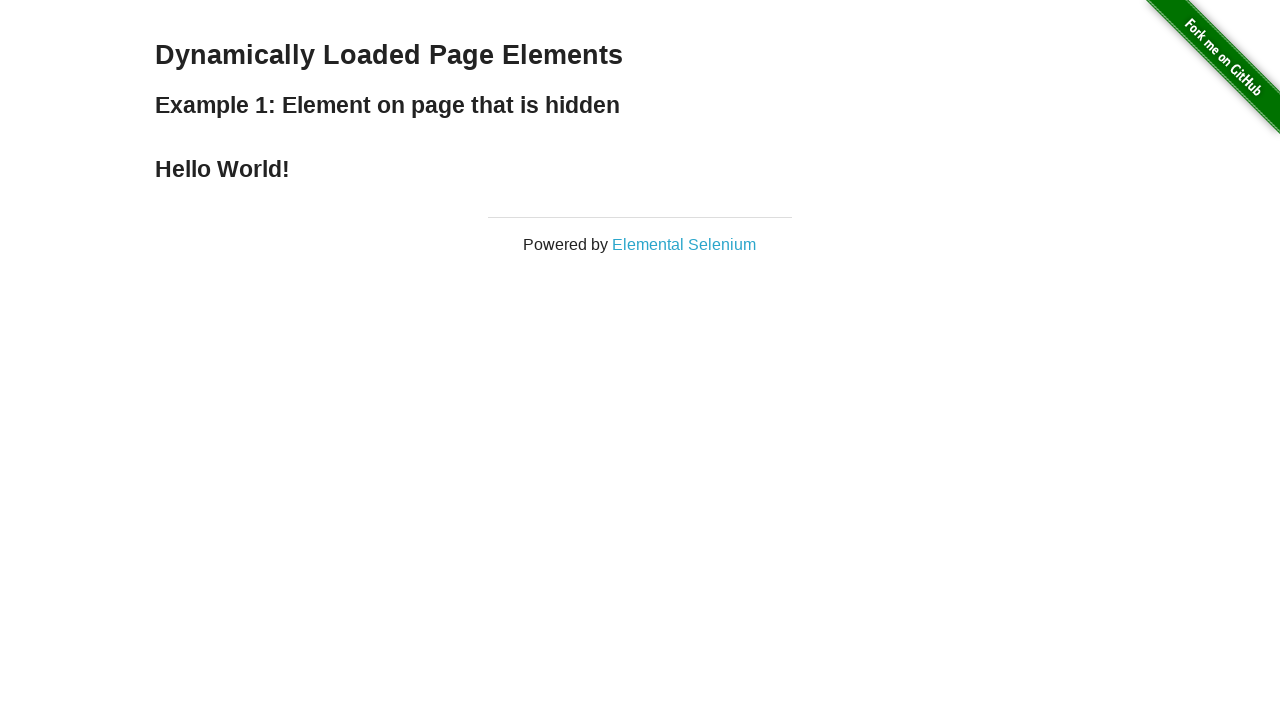

Located the text element containing 'Hello World!'
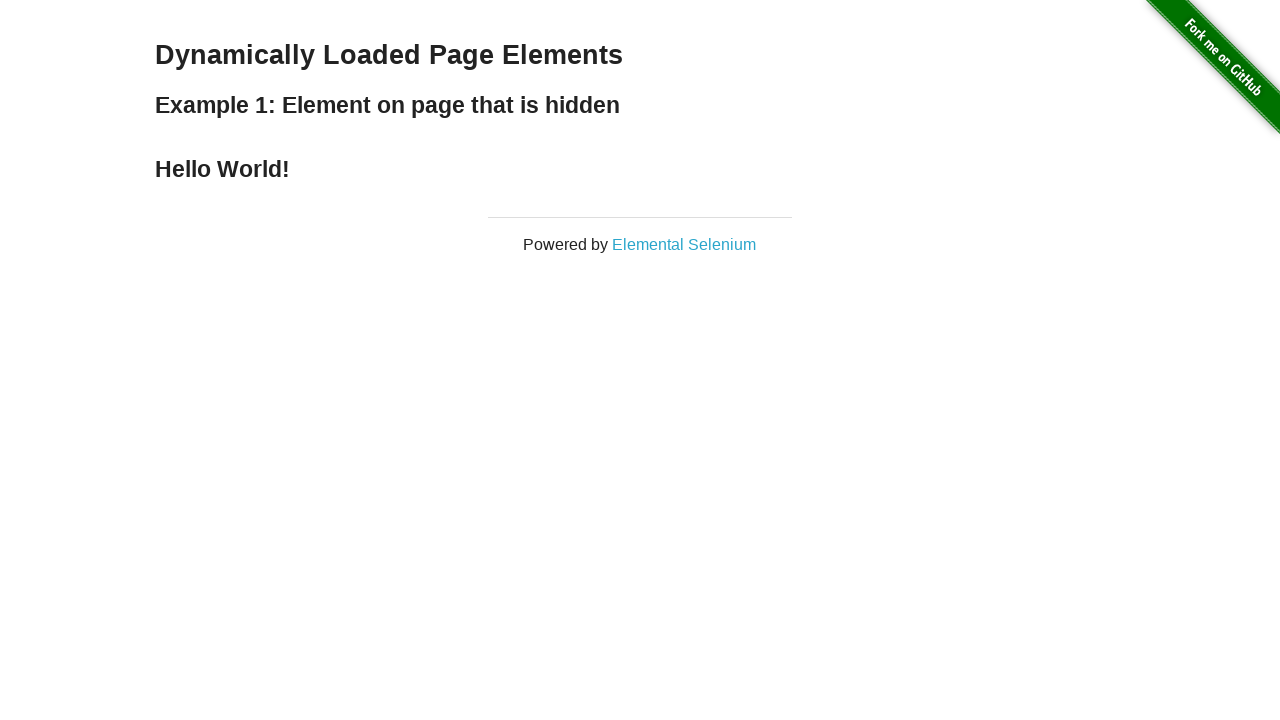

Verified that text content equals 'Hello World!' - test passed
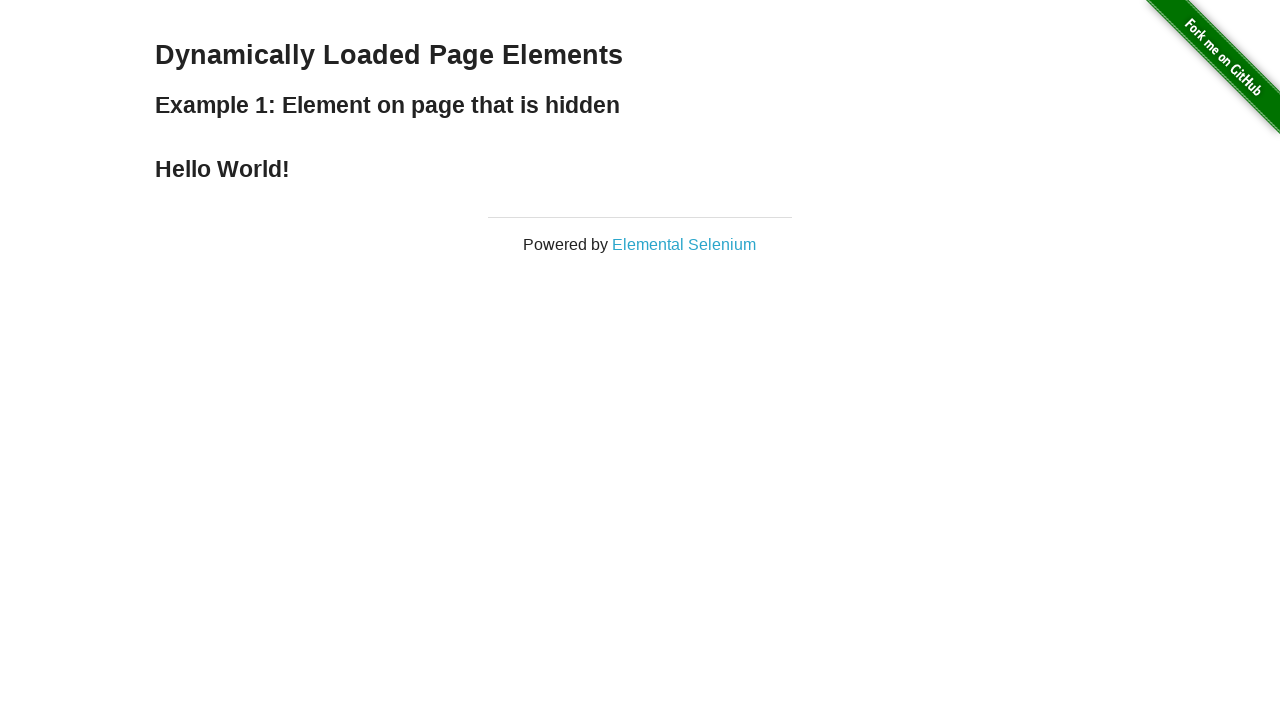

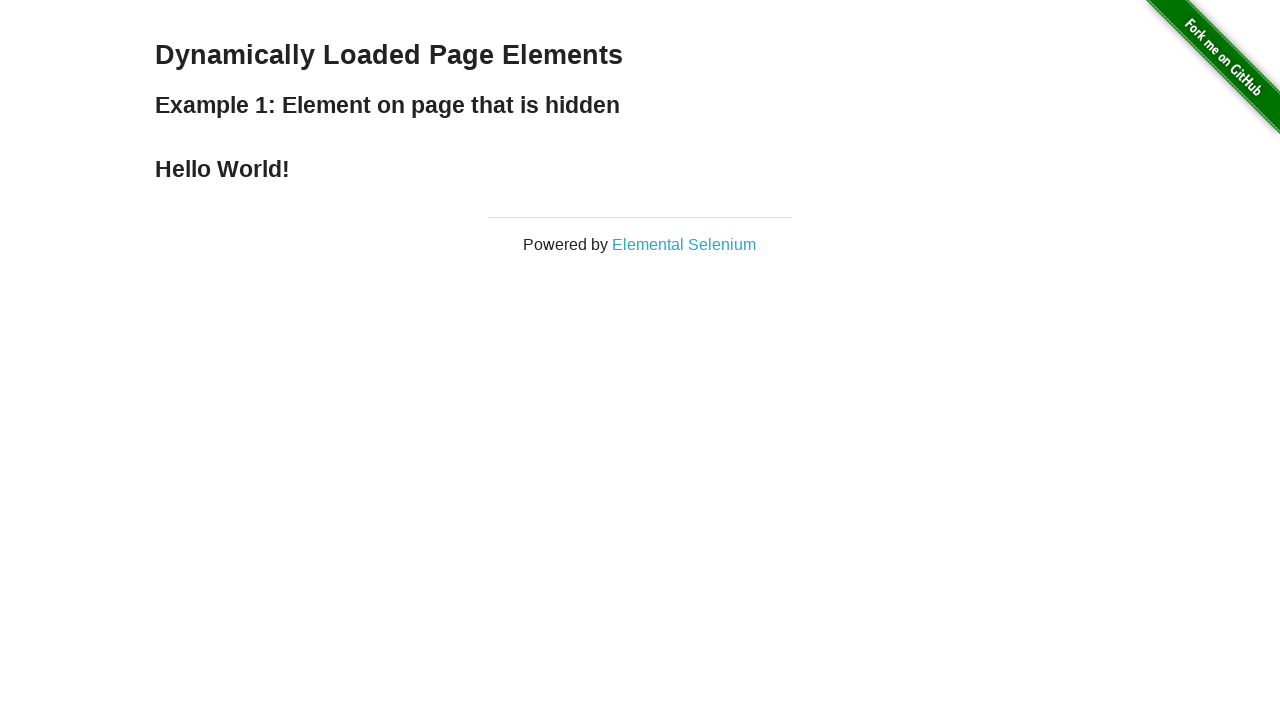